Tests multi-window handling by opening a new tab, navigating to a different page, then returning to fill a form field in the original tab

Starting URL: https://rahulshettyacademy.com/angularpractice/

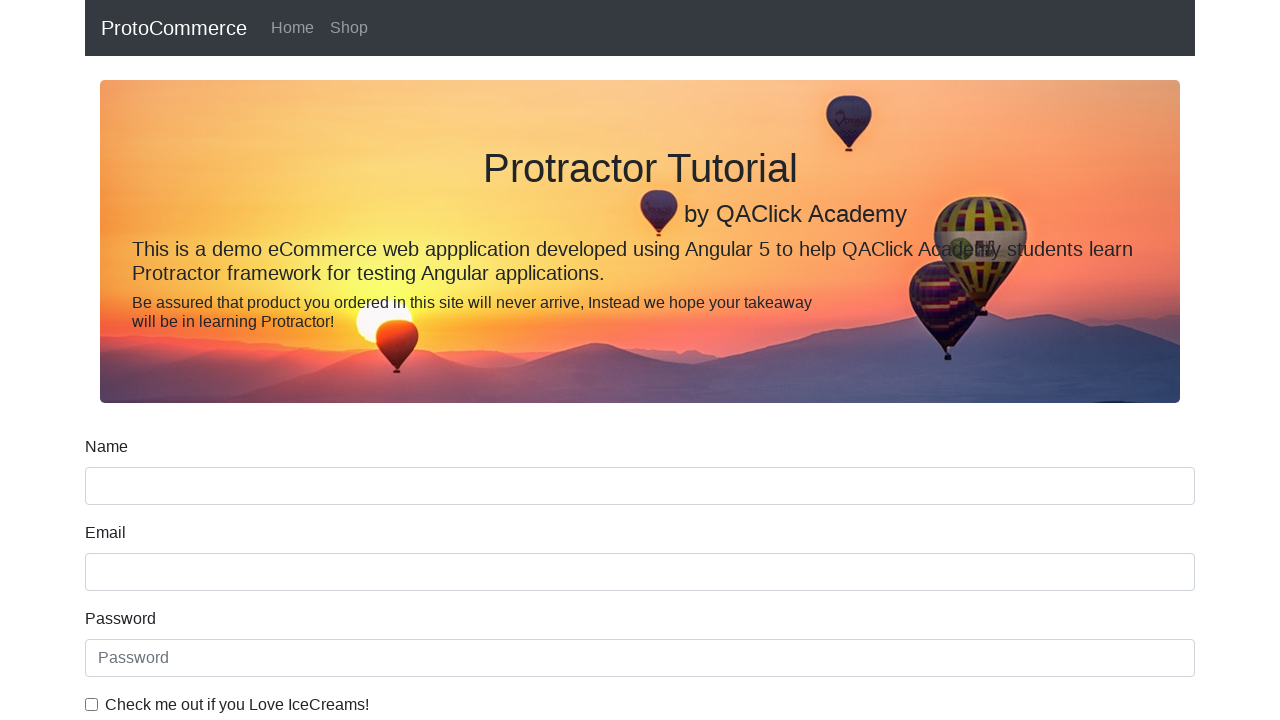

Stored reference to original tab
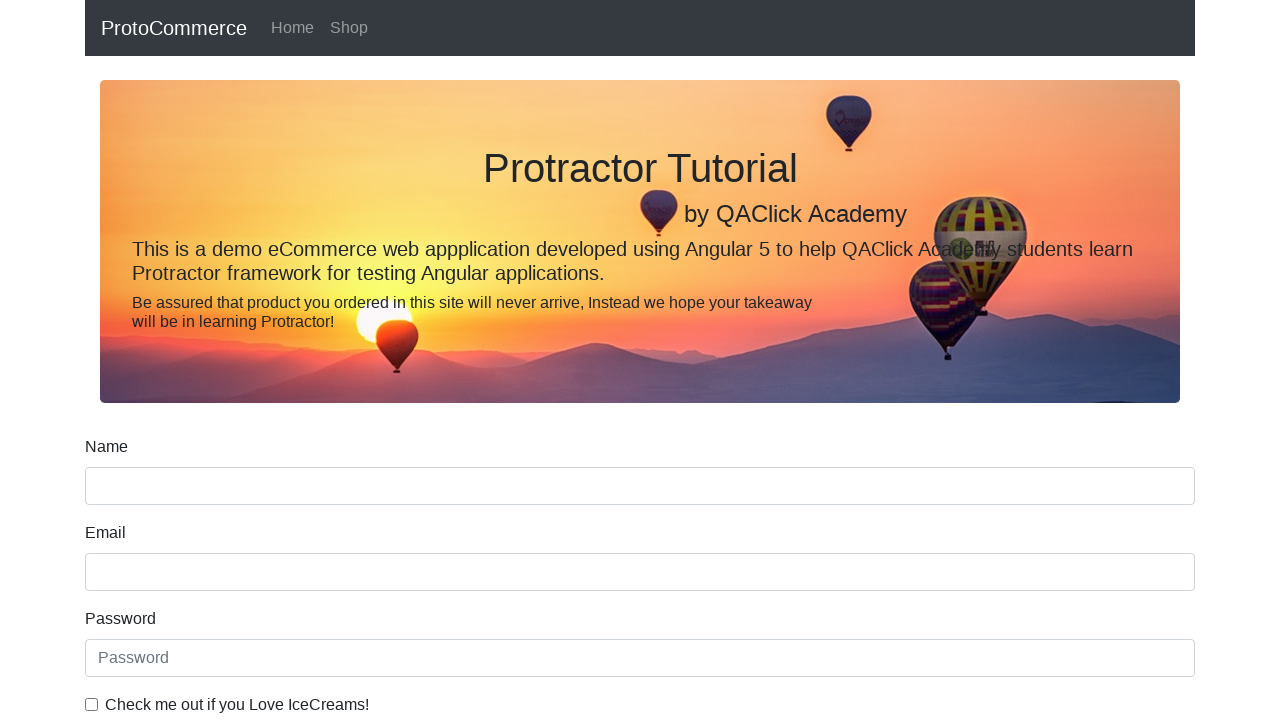

Opened a new tab
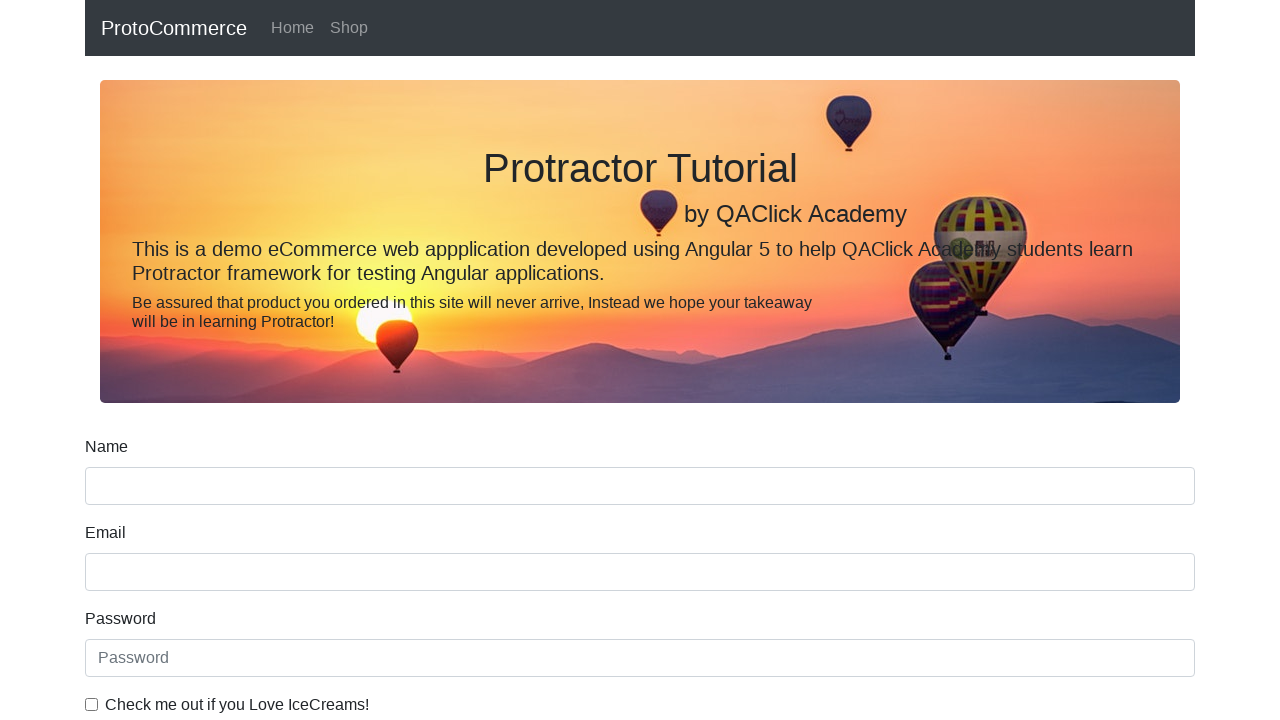

Navigated new tab to https://rahulshettyacademy.com/
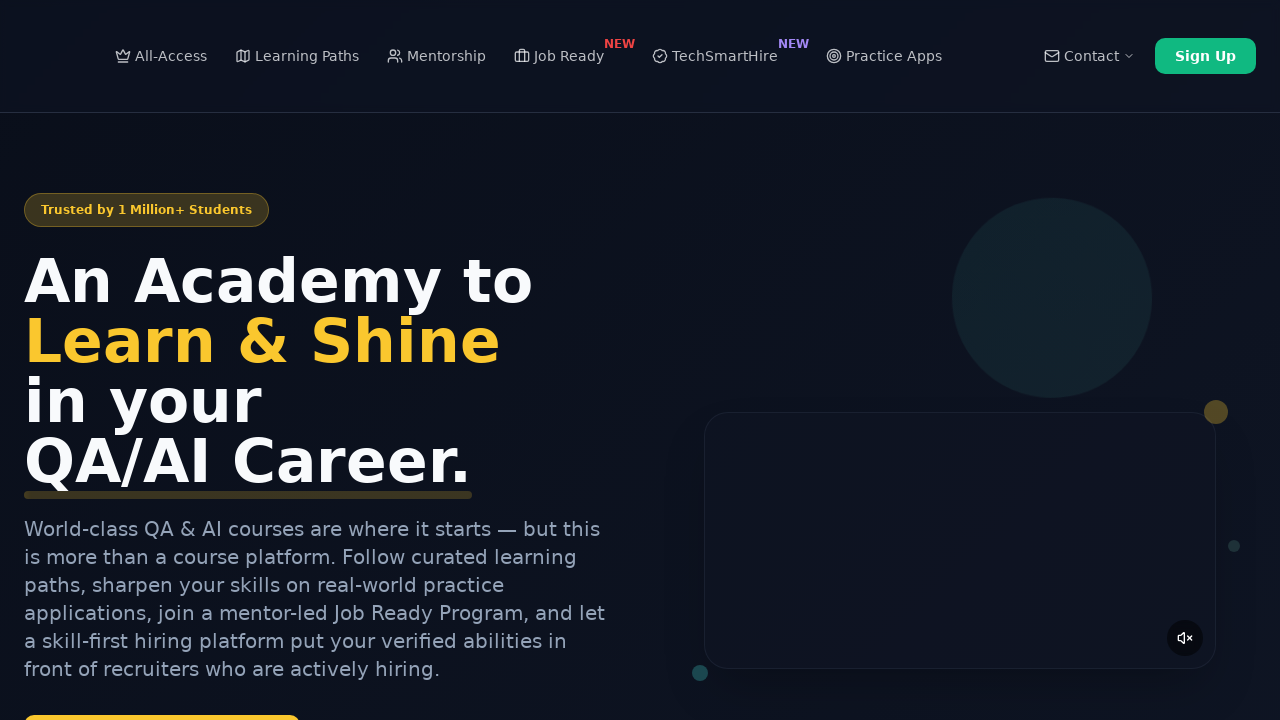

Waited for courses page to load and course links to be visible
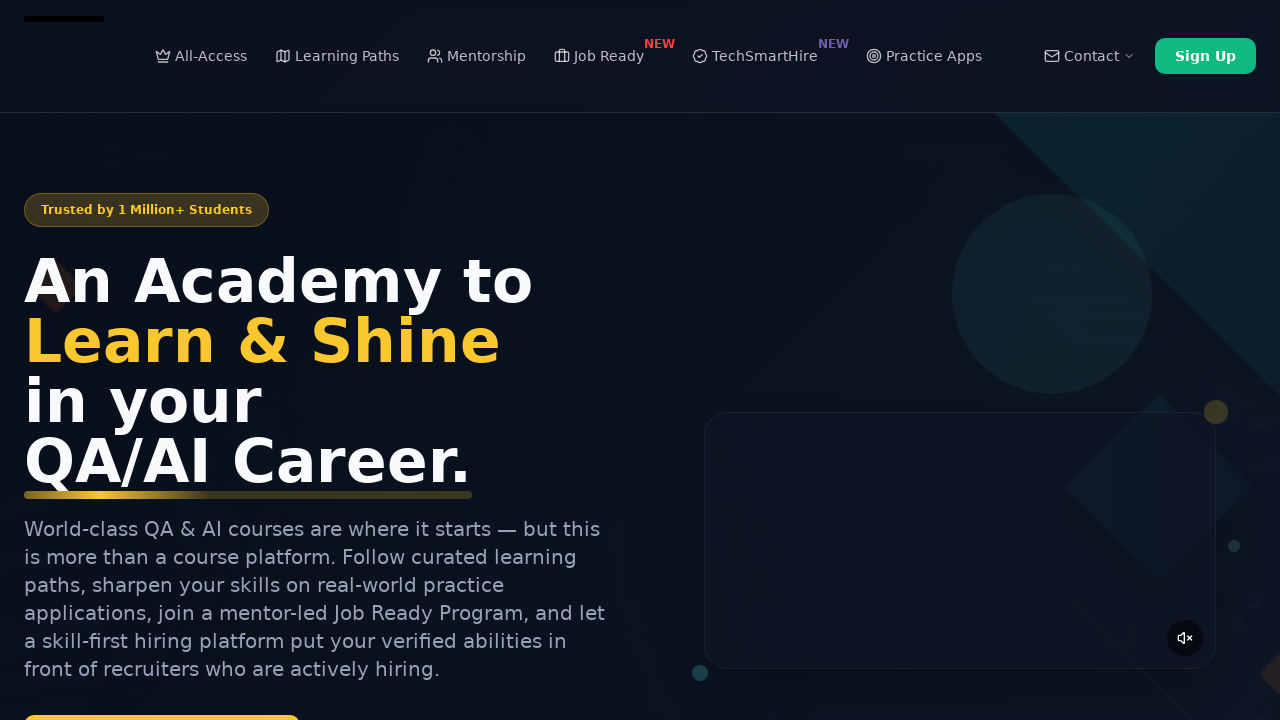

Closed the new tab
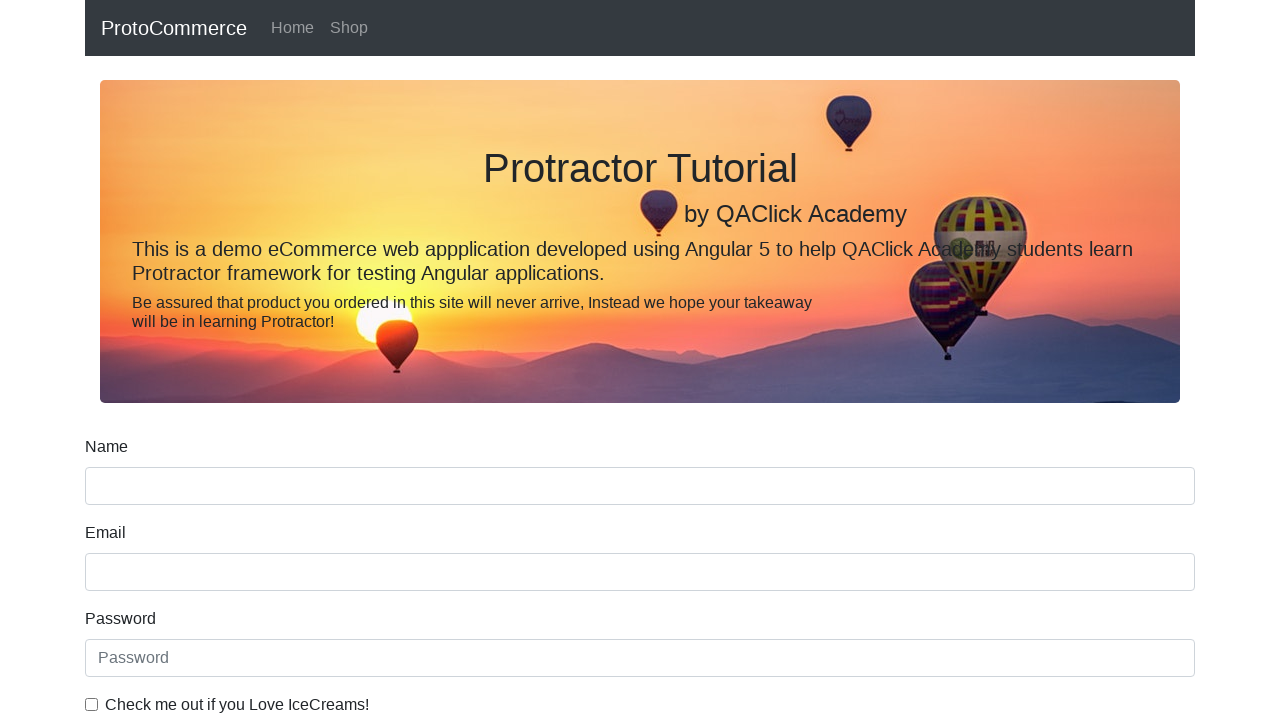

Filled name field with 'Test Course Name' on original tab on [name='name']
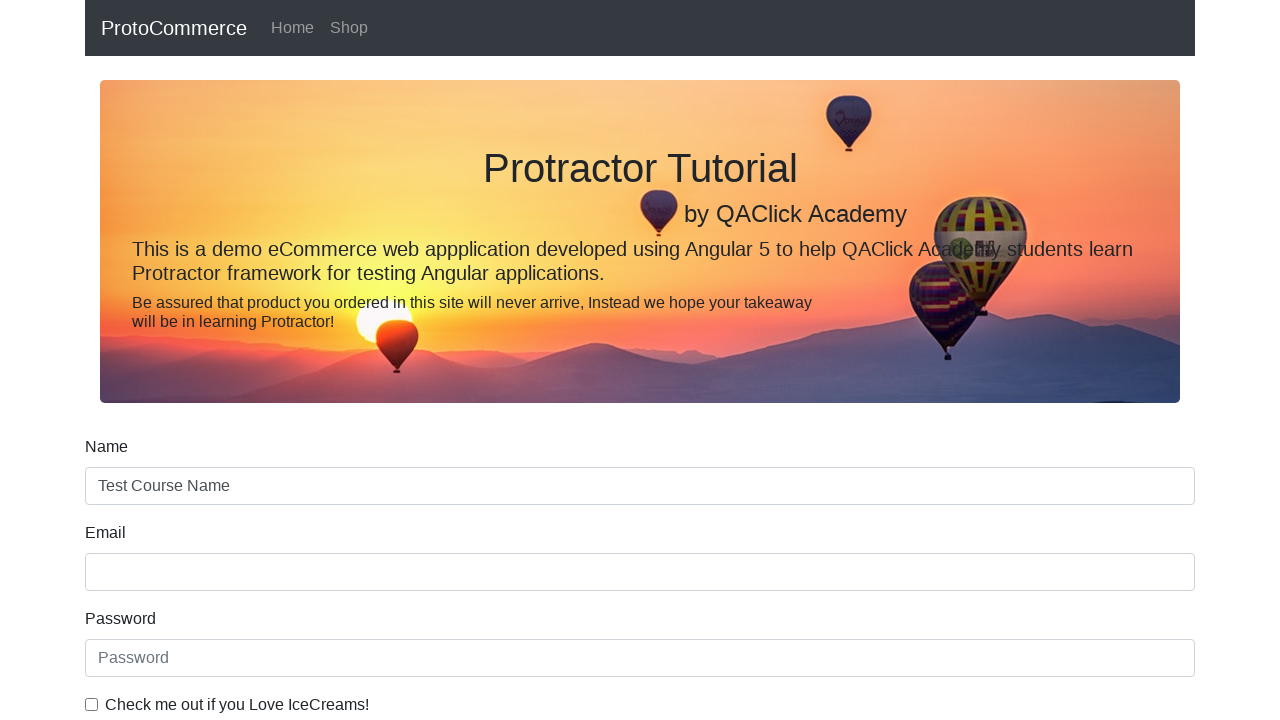

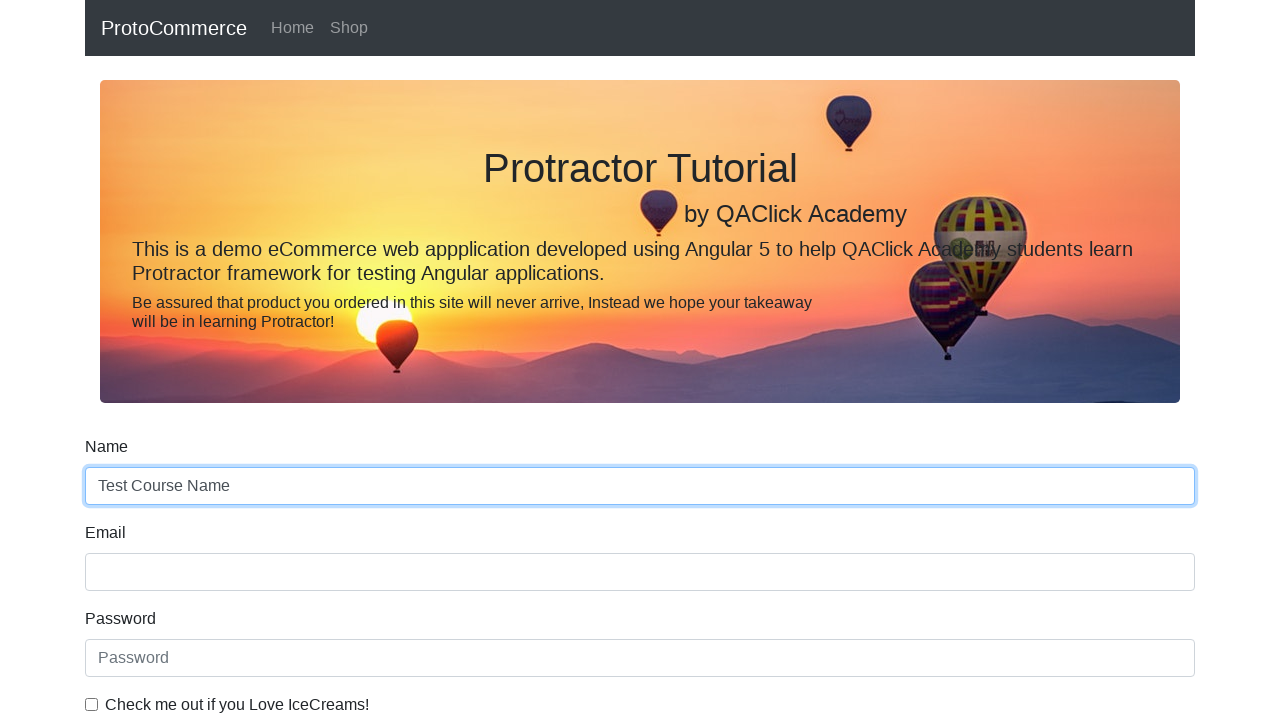